Tests registration flow without password confirmation and verifies error

Starting URL: https://www.sharelane.com/

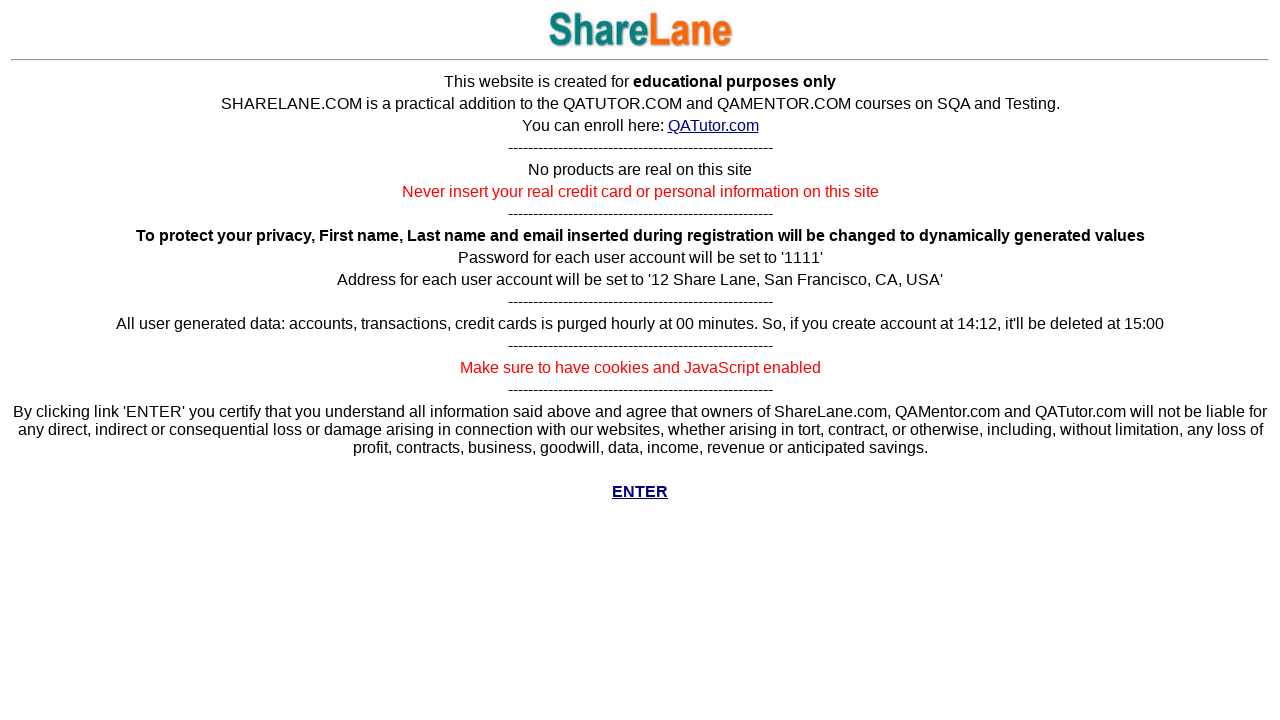

Clicked ENTER link at (640, 492) on xpath=//*[text()='ENTER']
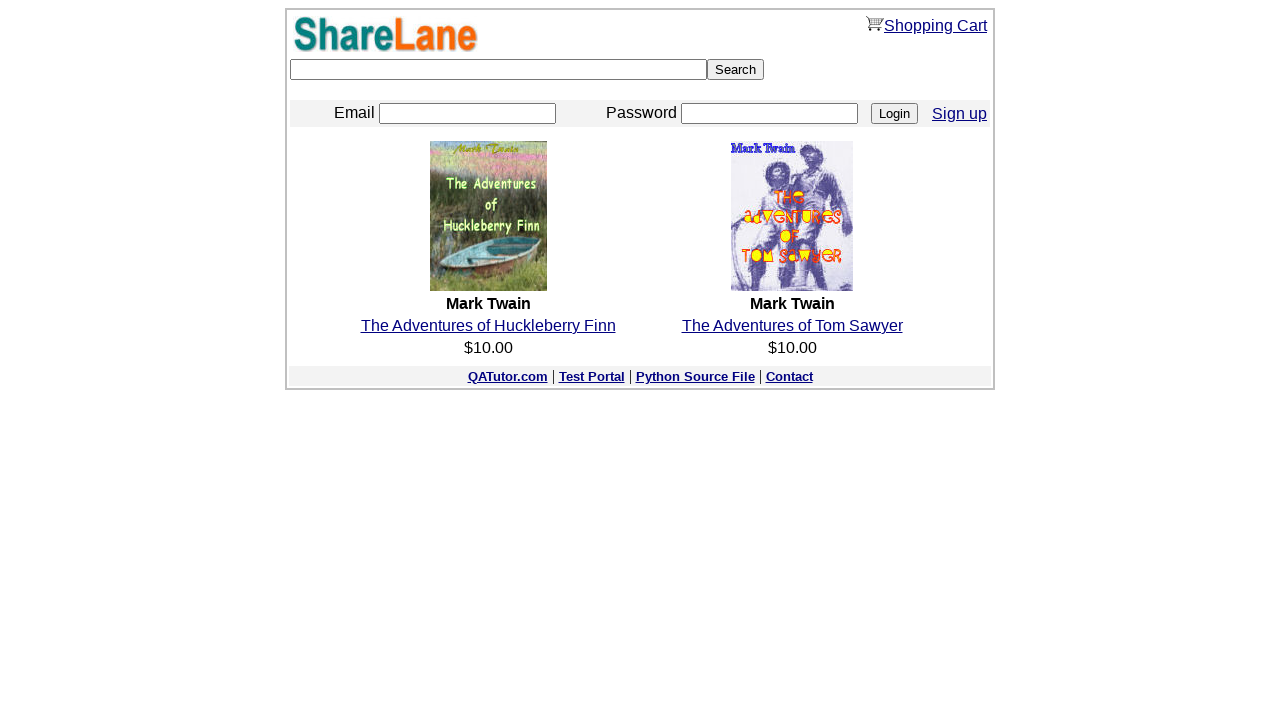

Navigated to registration page at https://www.sharelane.com/cgi-bin/register.py
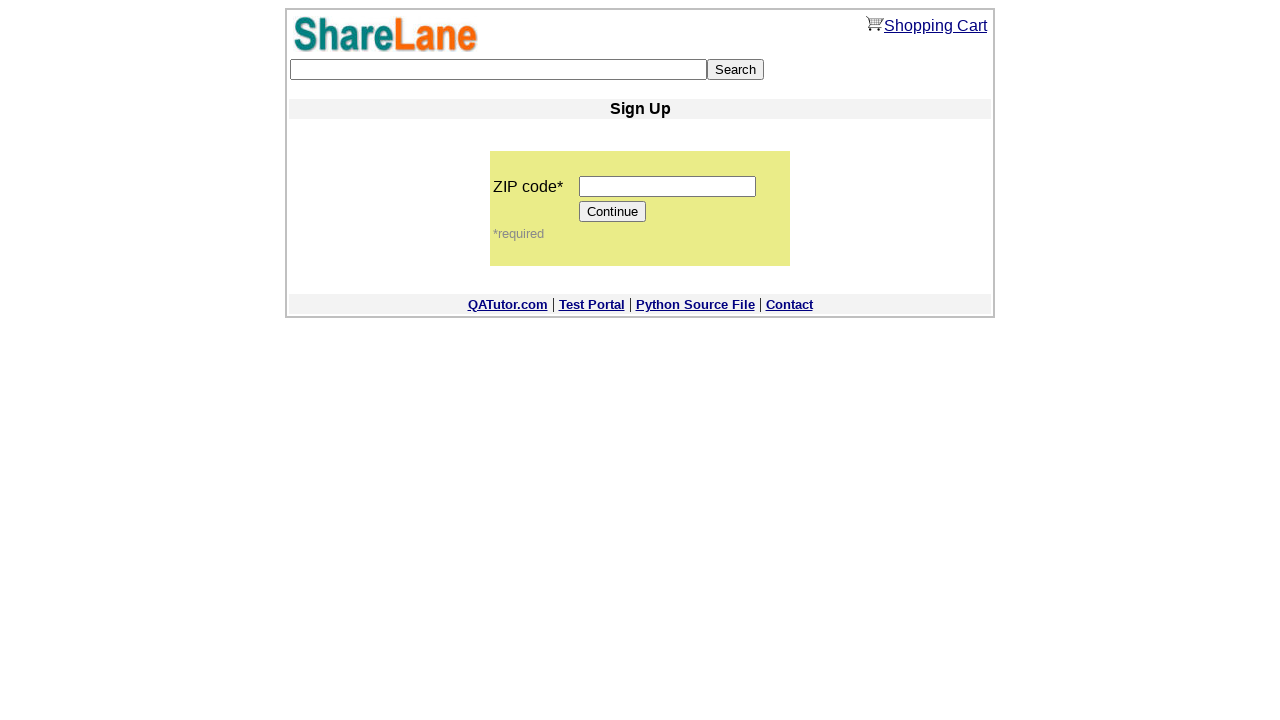

Filled zip code field with '12345' on input[name='zip_code']
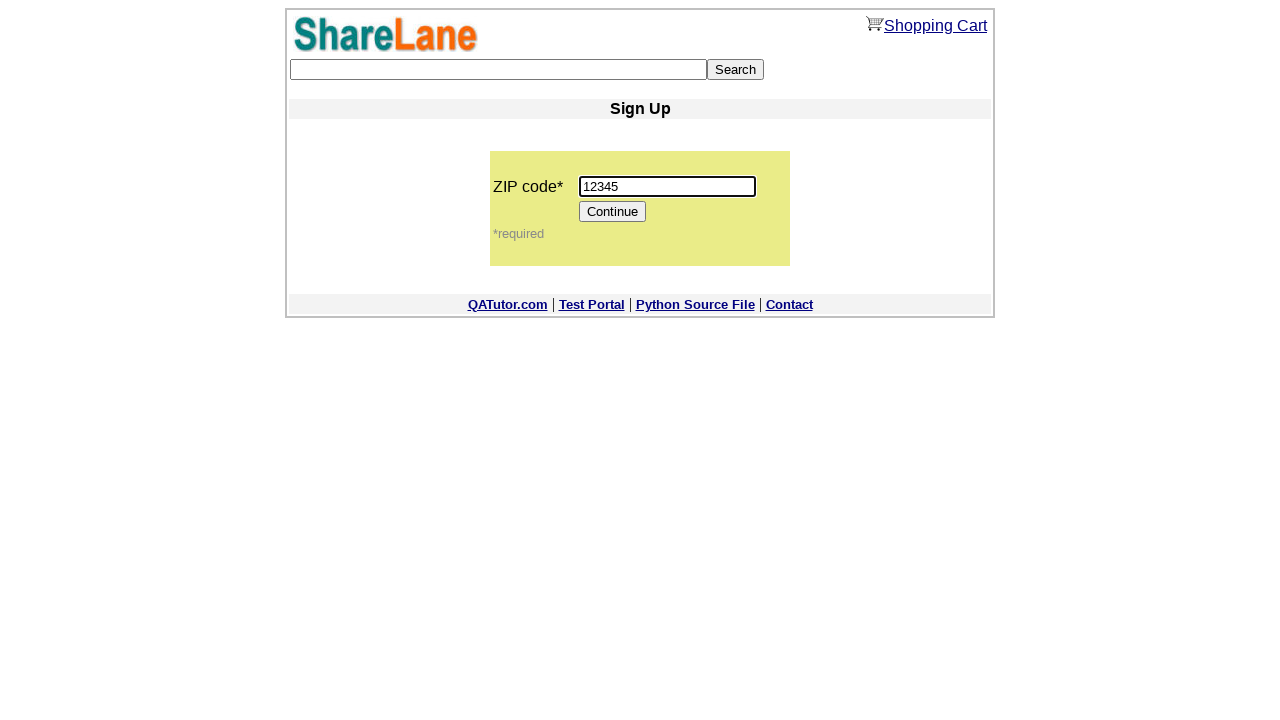

Clicked Continue button at (613, 212) on input[value='Continue']
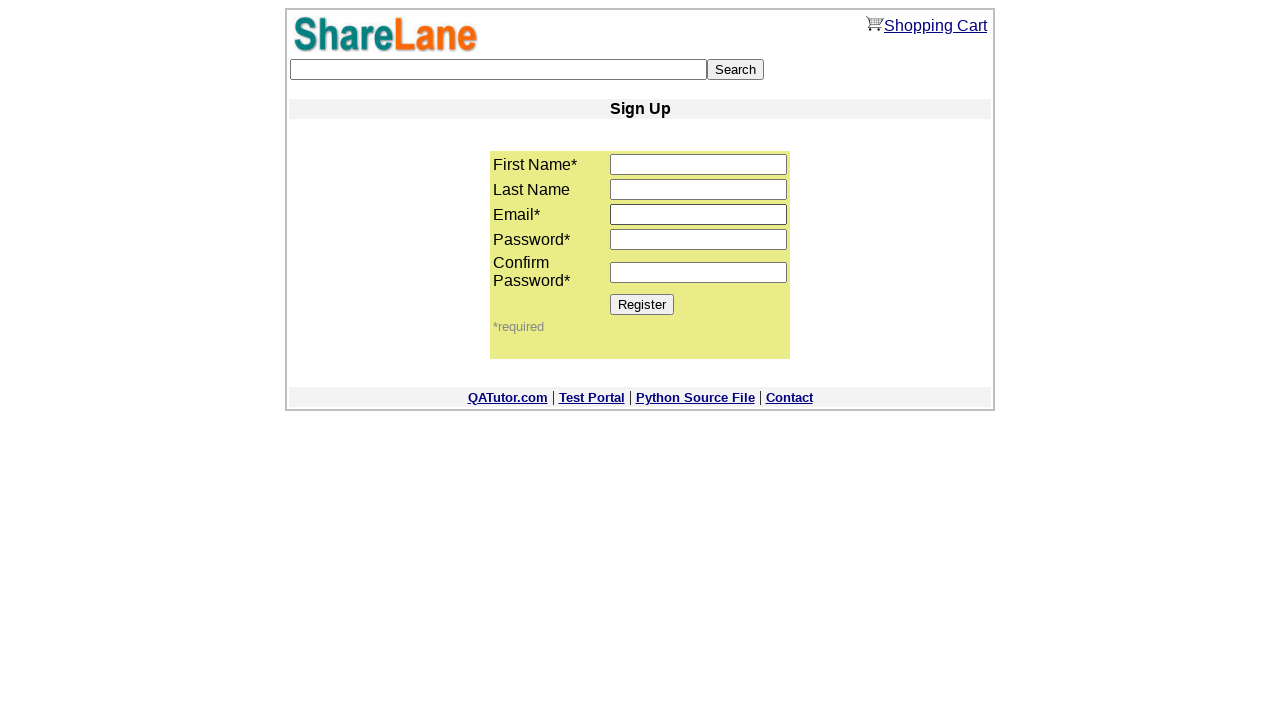

Filled first name field with 'George' on input[name='first_name']
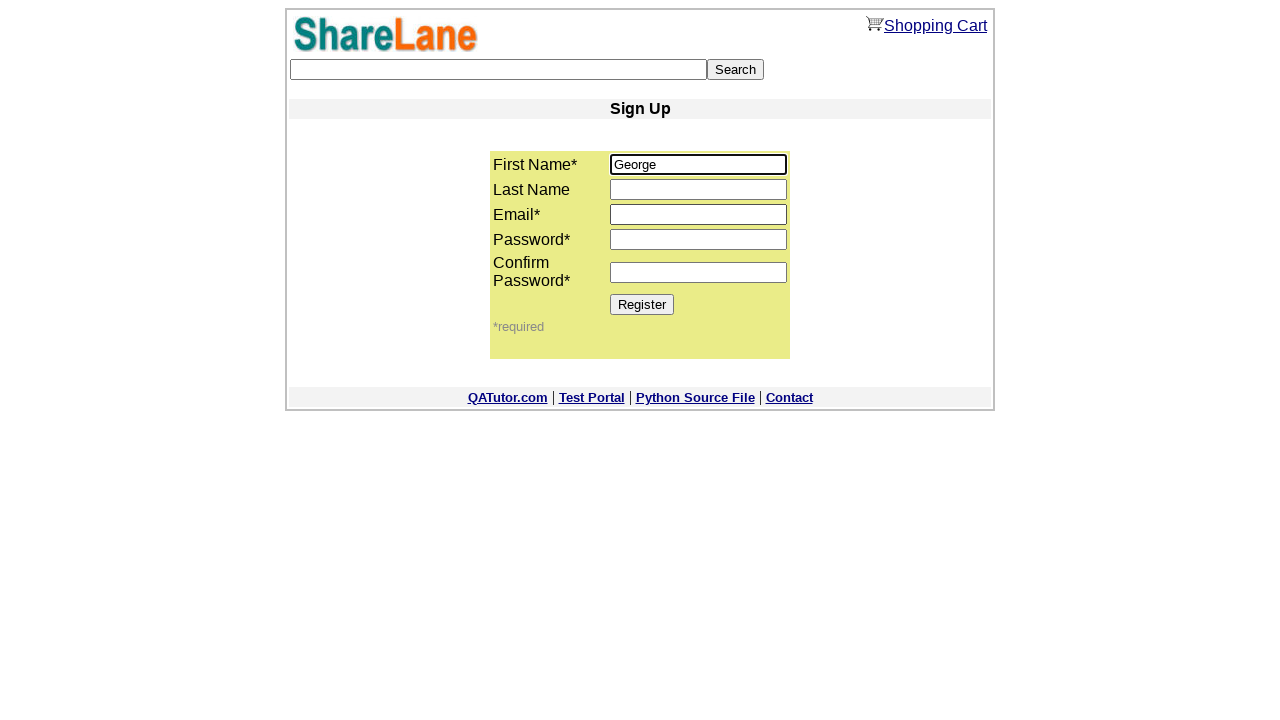

Filled last name field with 'Pupin' on input[name='last_name']
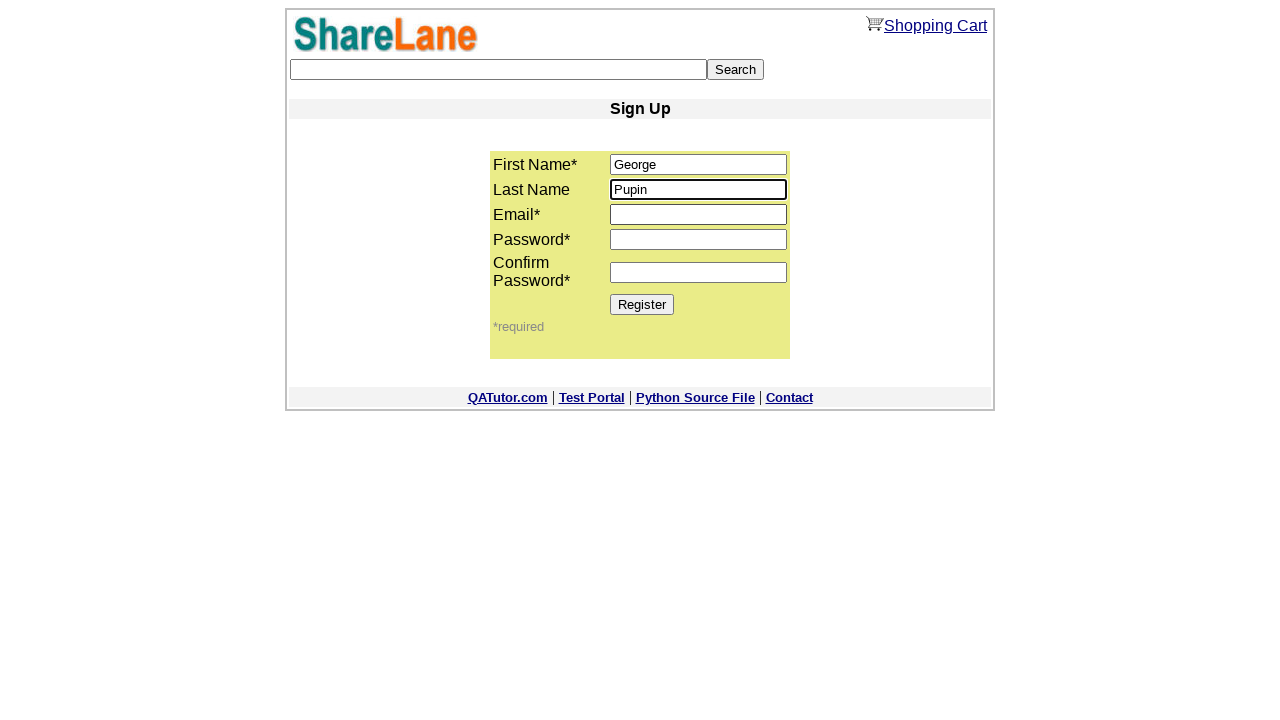

Filled email field with 'G.pupin@gmail.com' on input[name='email']
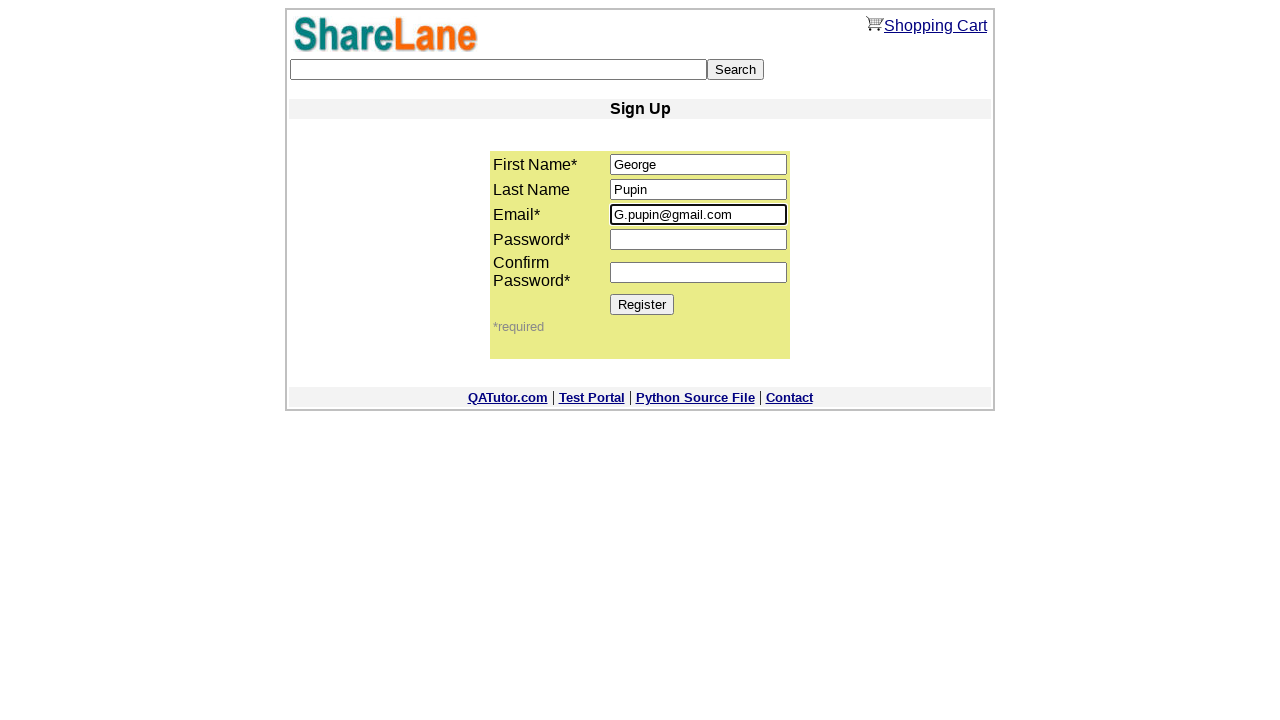

Filled password field with 'test123' on input[name='password1']
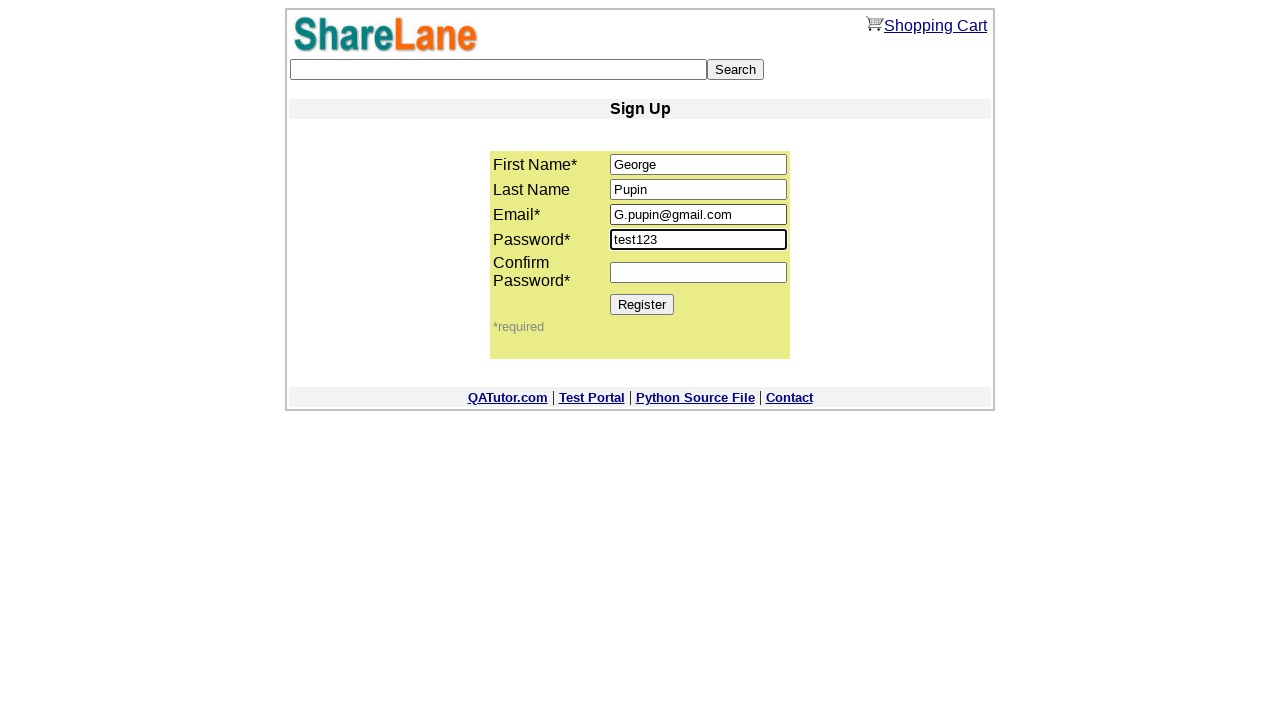

Left password confirmation field empty on input[name='password2']
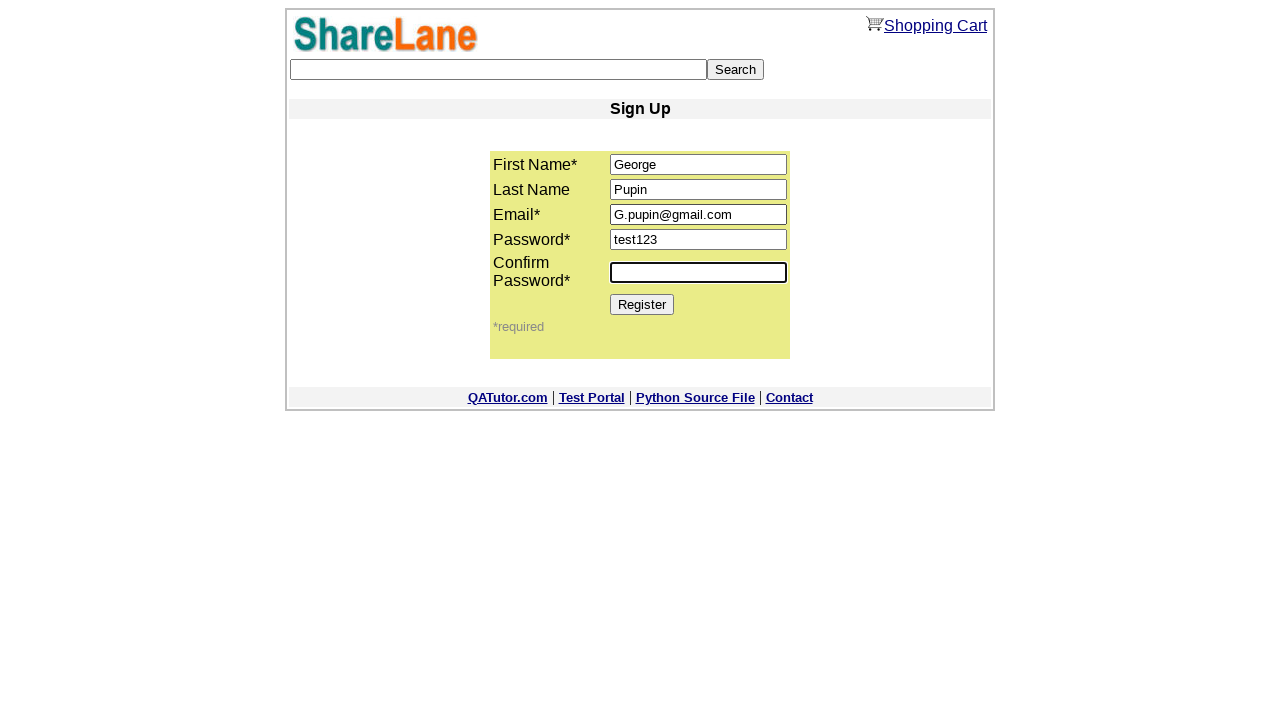

Clicked Register button at (642, 304) on input[value='Register']
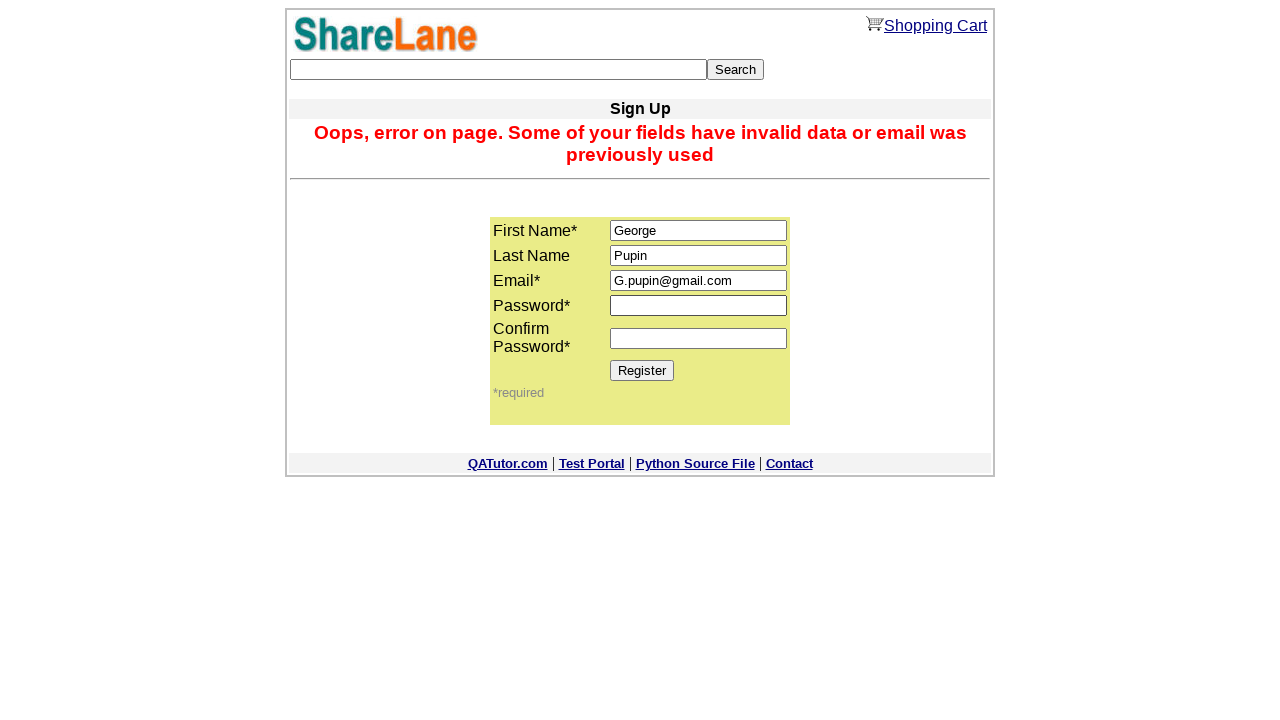

Error message appeared - password confirmation mismatch detected
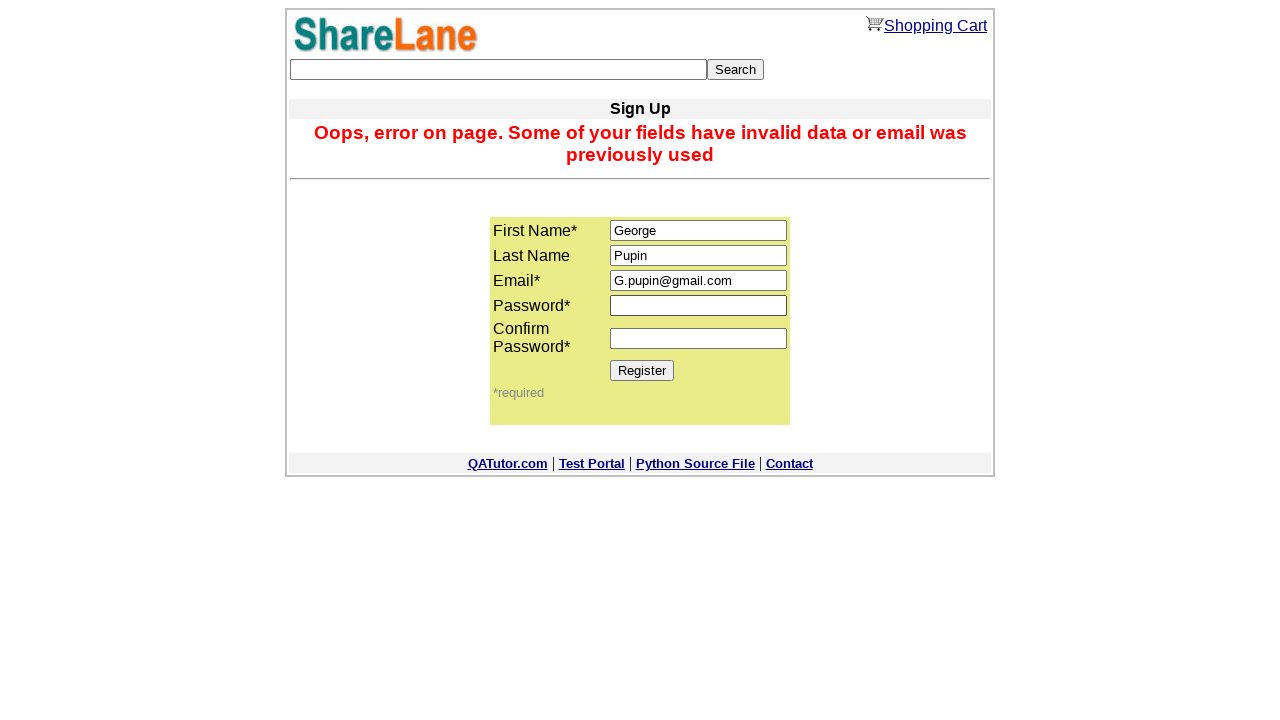

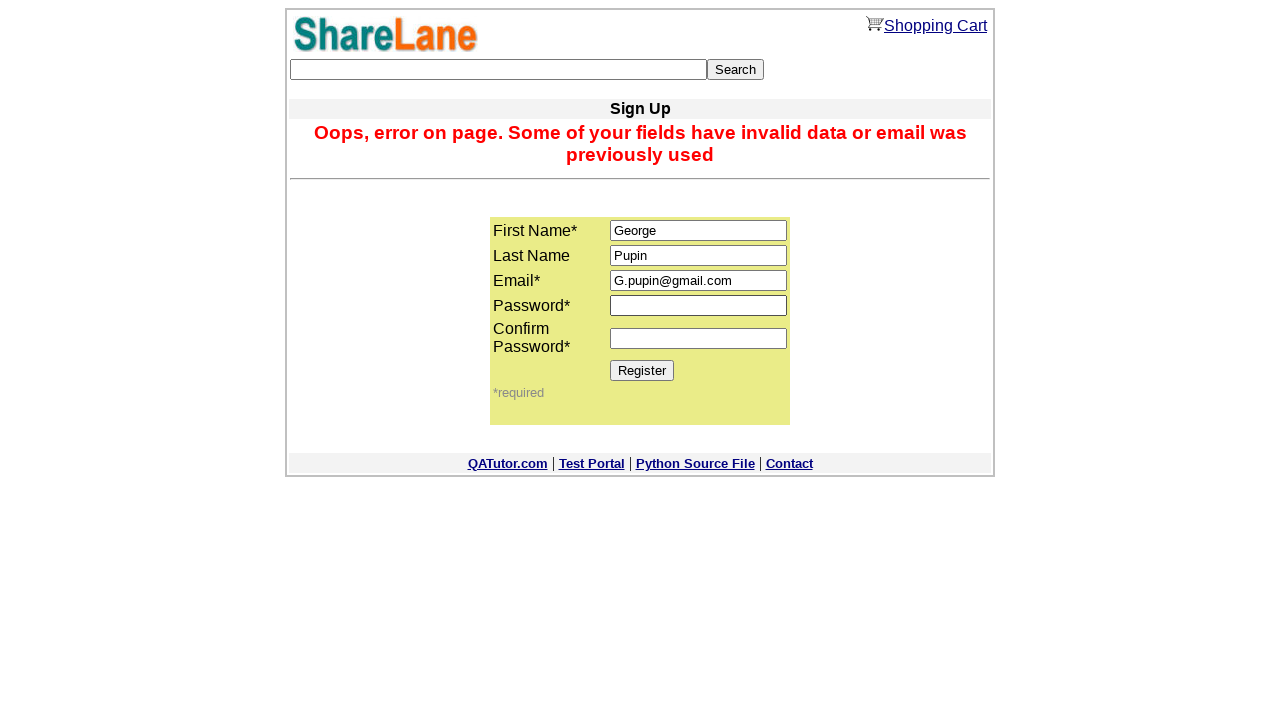